Solves a math problem by extracting a value from an element attribute, calculating the result, and submitting a form with checkboxes

Starting URL: http://suninjuly.github.io/get_attribute.html

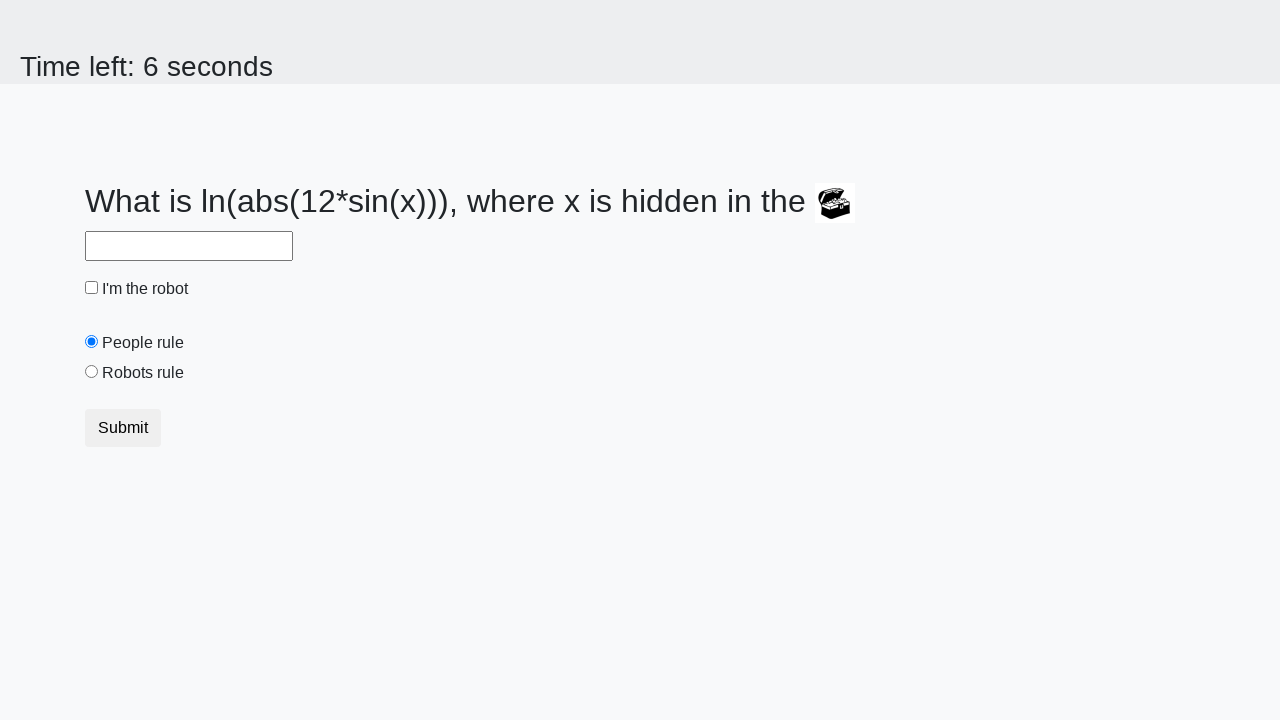

Located treasure element
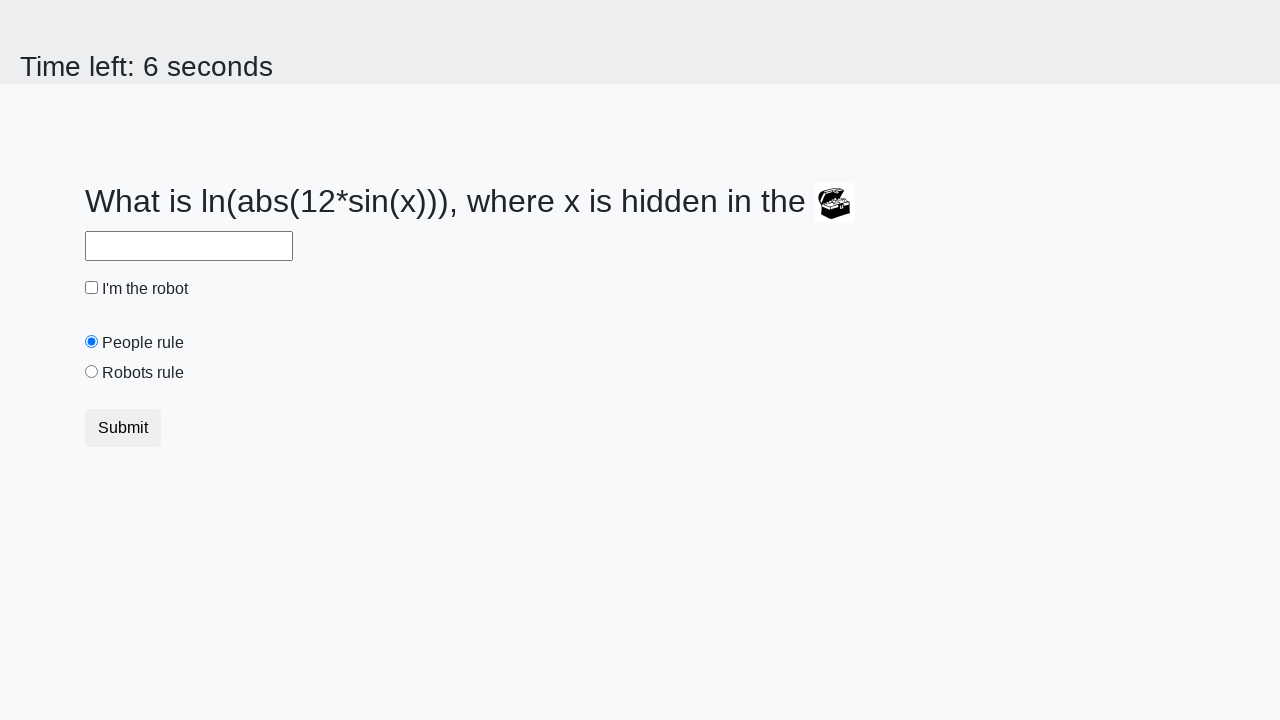

Extracted valuex attribute from treasure element: 868
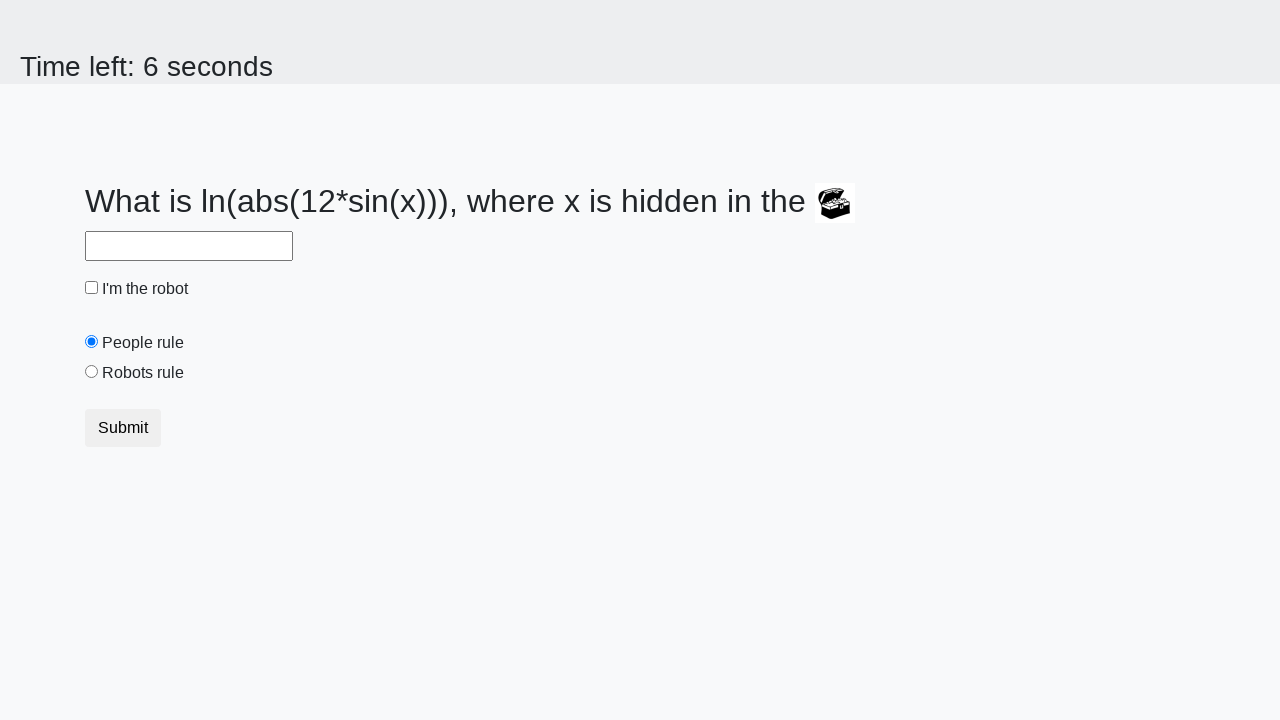

Calculated result using math formula: 2.256575417663055
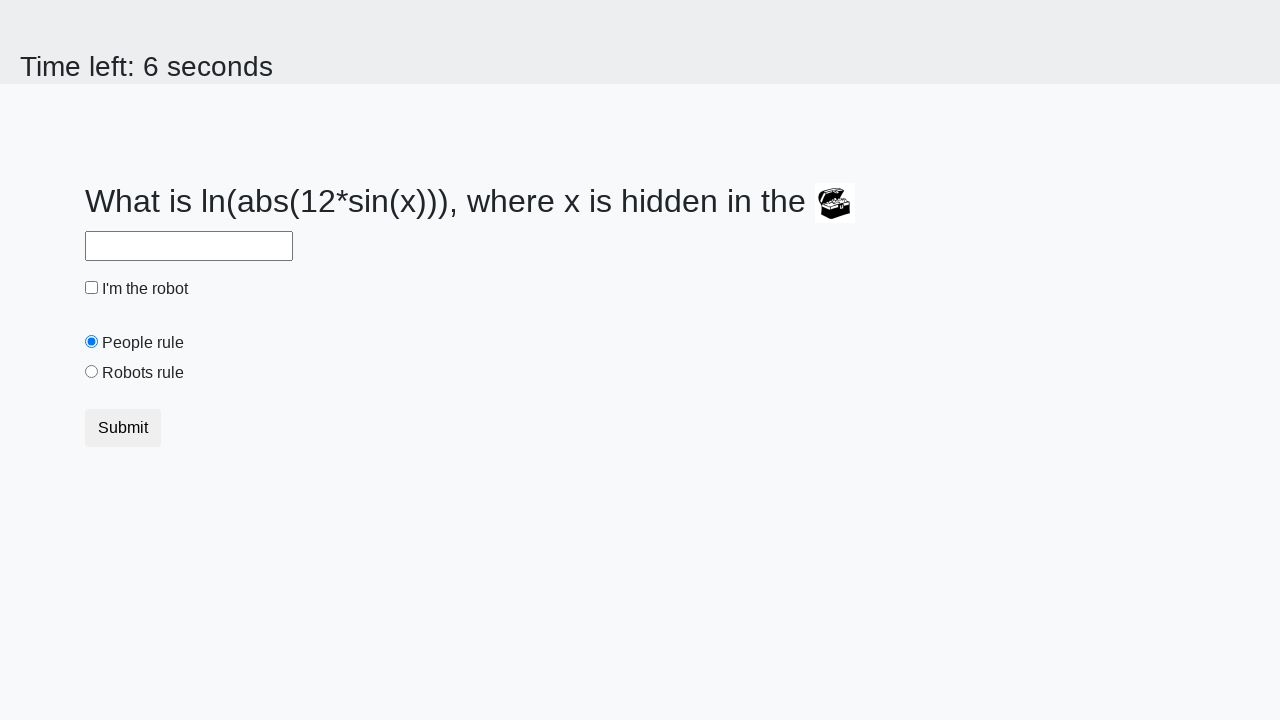

Filled answer field with calculated value: 2.256575417663055 on #answer
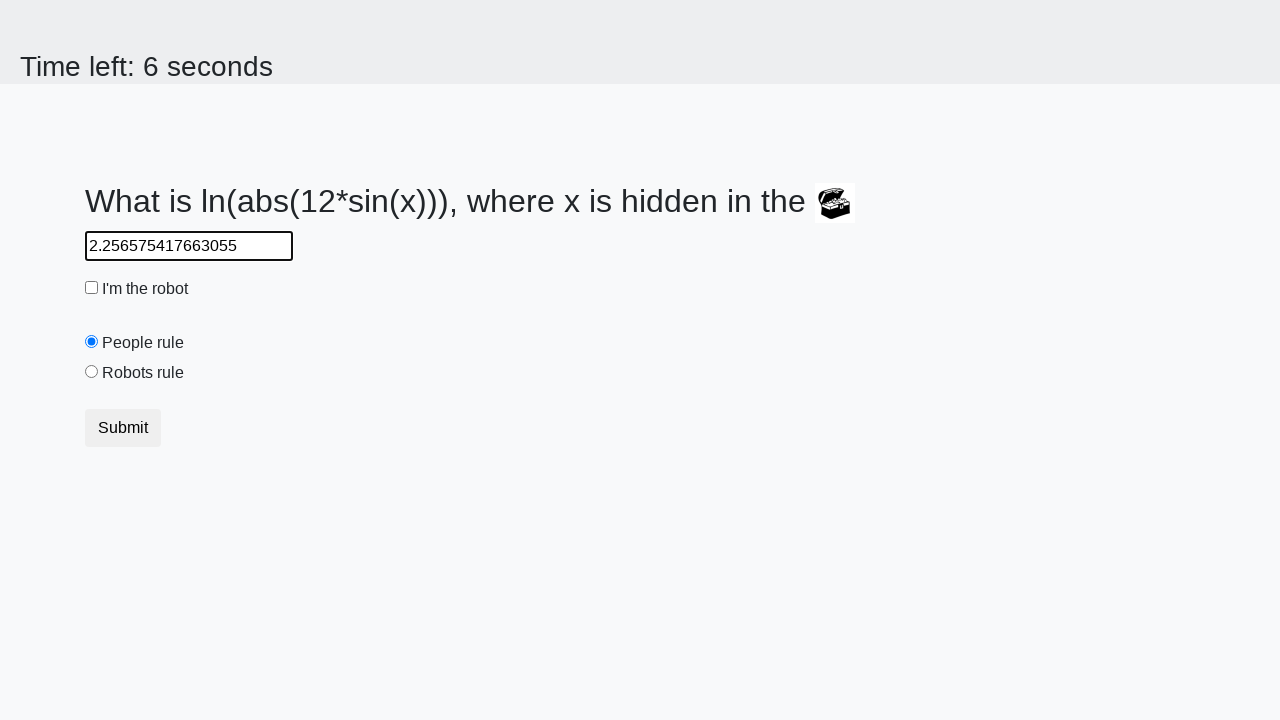

Checked the robot checkbox at (92, 288) on #robotCheckbox
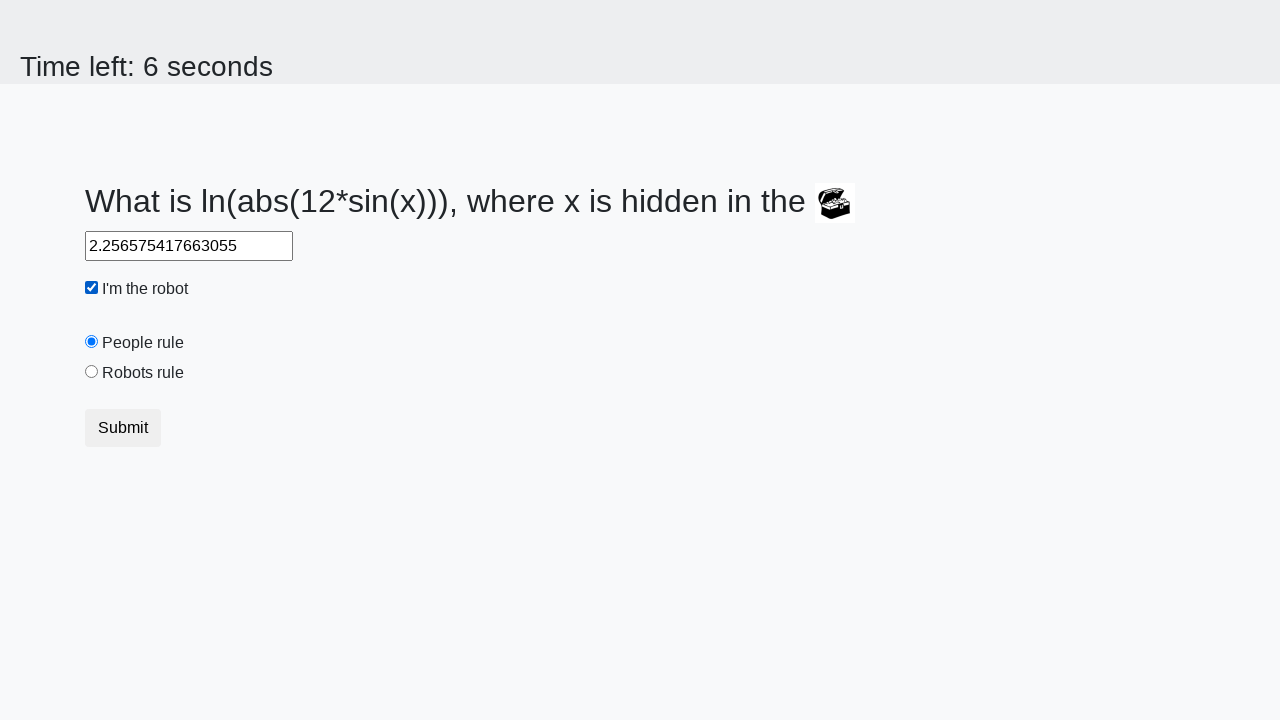

Selected the robots rule radio button at (92, 372) on #robotsRule
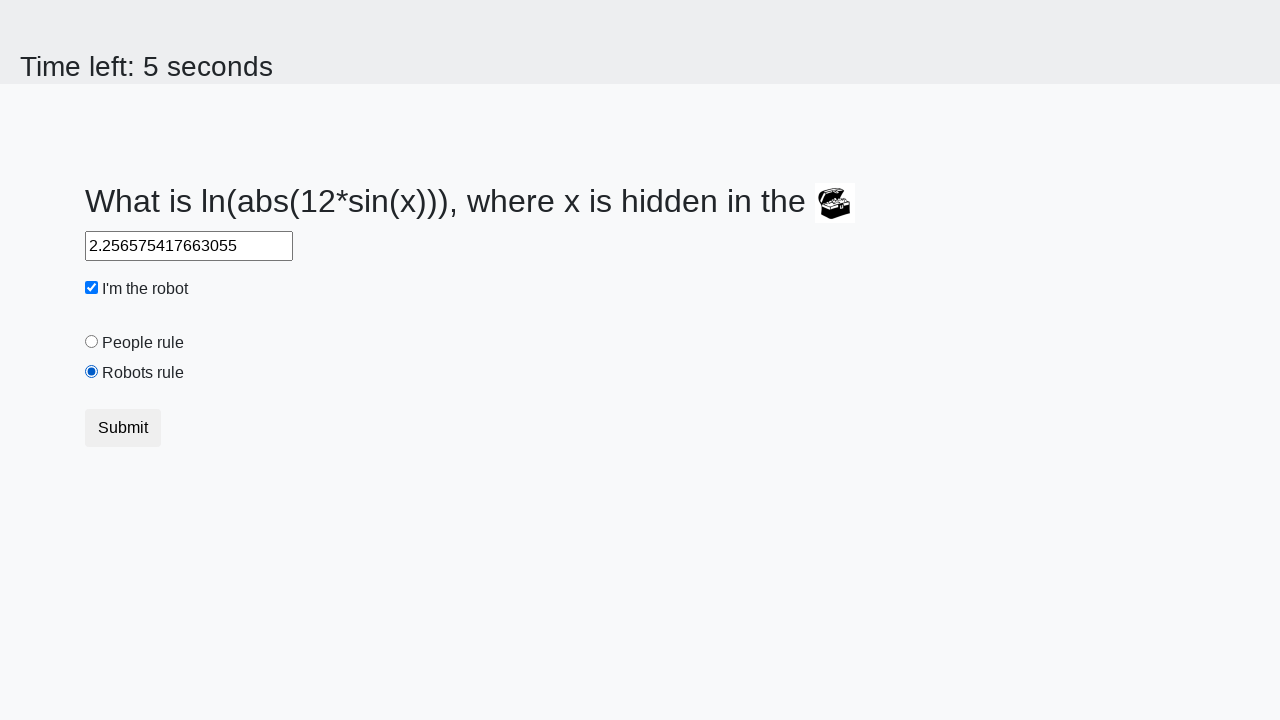

Clicked submit button to submit the form at (123, 428) on button.btn
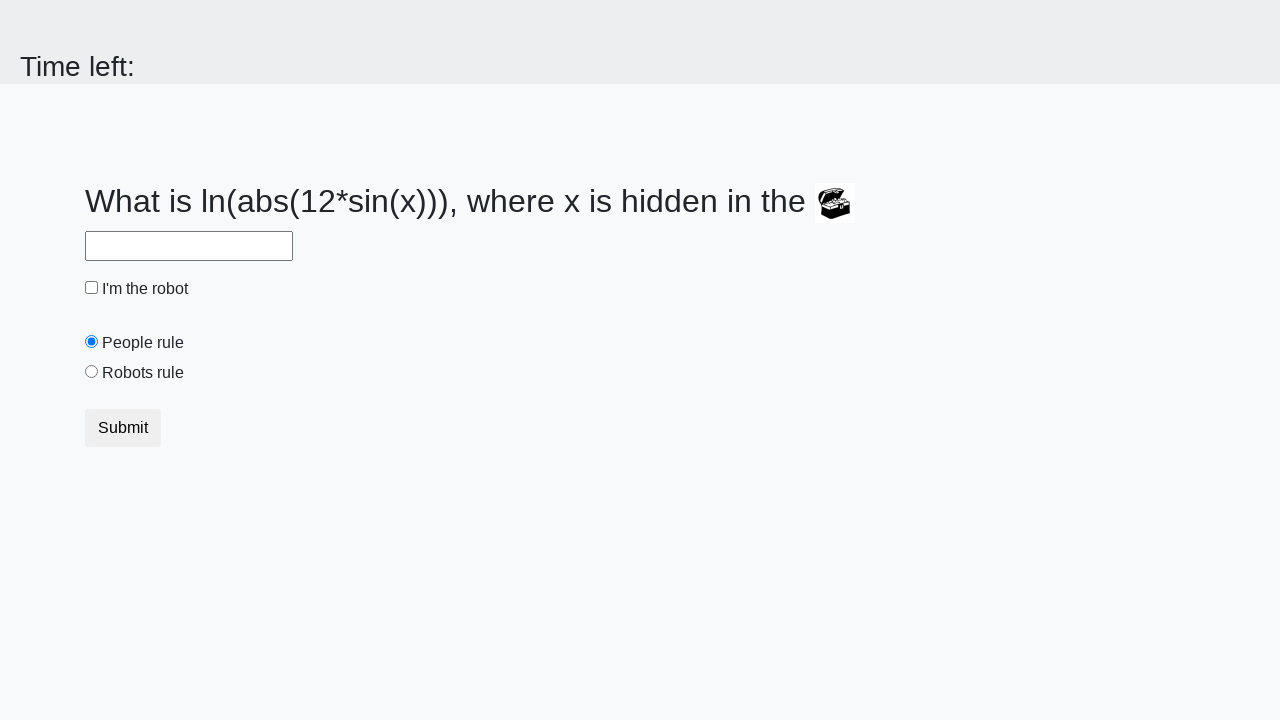

Waited 1 second for page processing
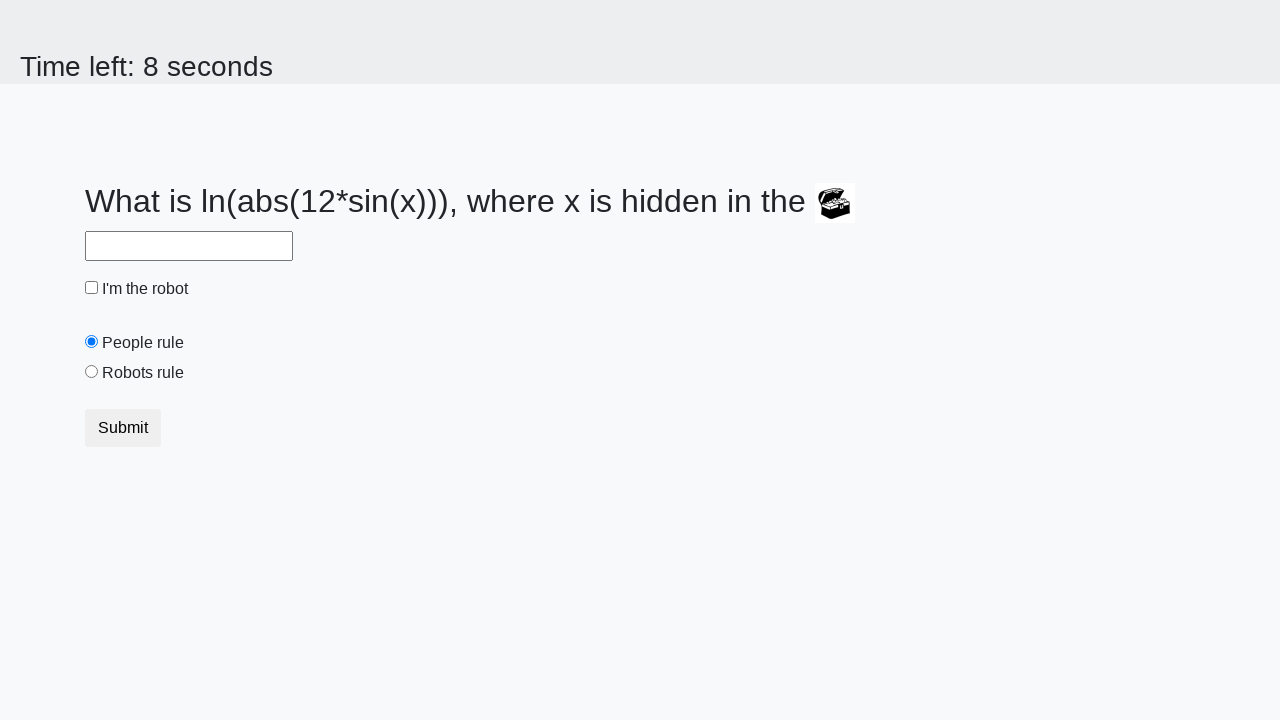

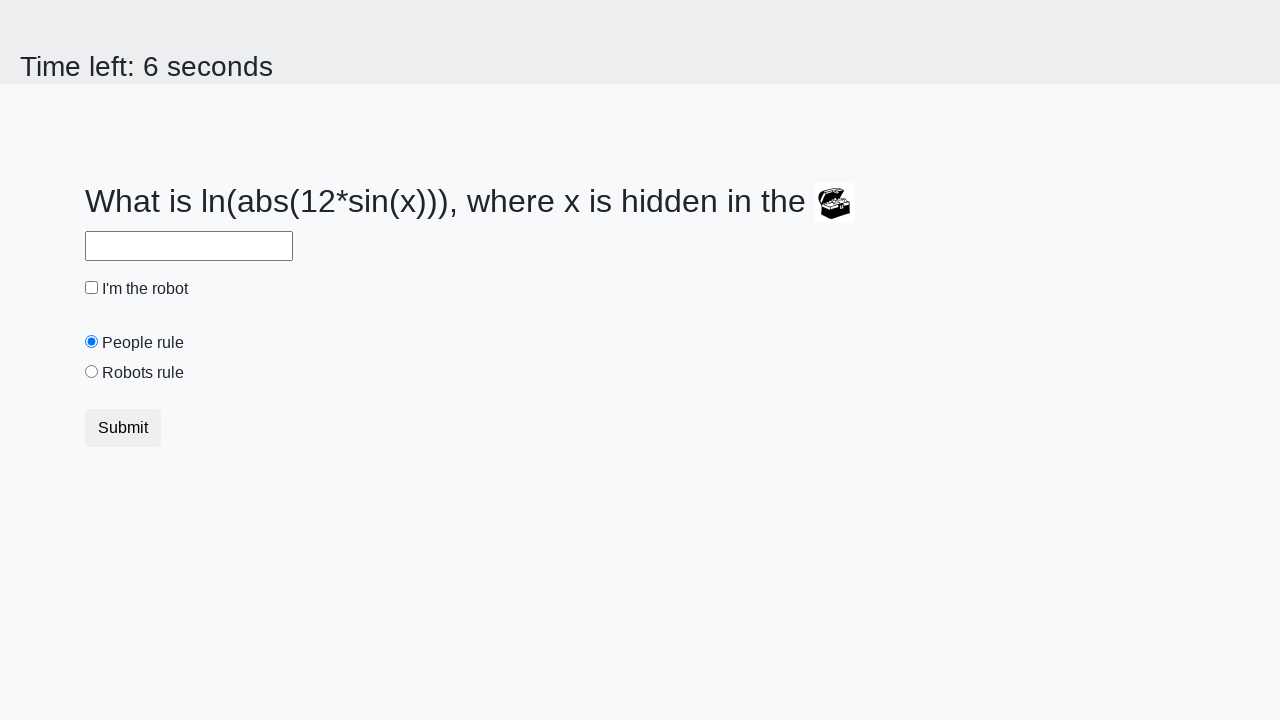